Tests adding a new book with title and author, then verifies it appears in the catalog by navigating to the catalog view.

Starting URL: https://tap-ht24-testverktyg.github.io/exam-template/

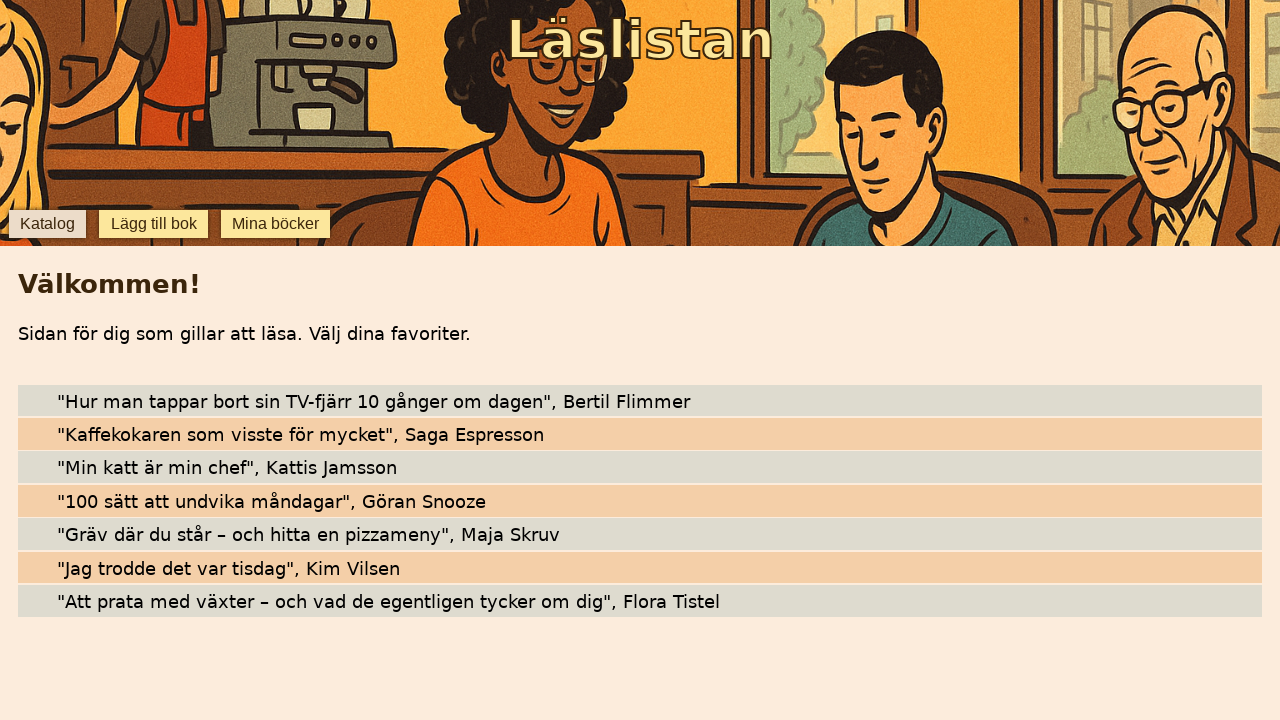

Clicked 'Lägg till bok' button to open add book form at (154, 224) on internal:role=button[name="Lägg till bok"i]
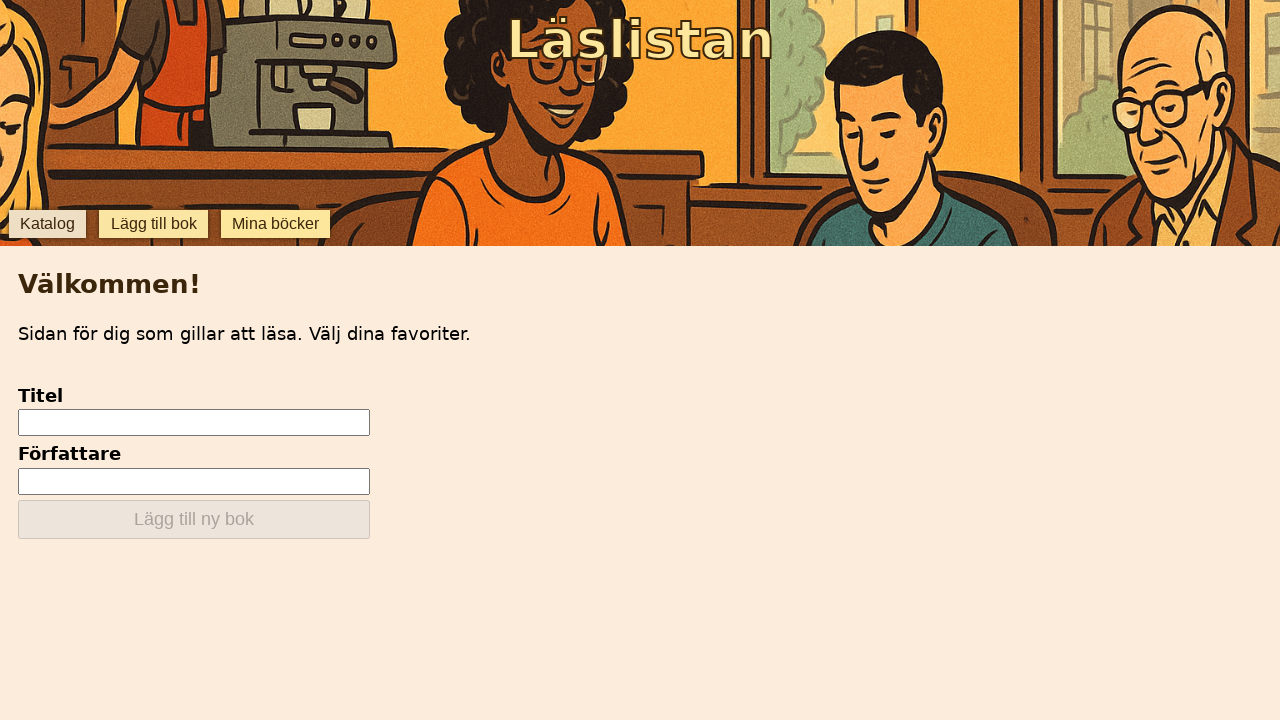

Filled book title field with 'Bästa vänner' on internal:testid=[data-testid="add-input-title"s]
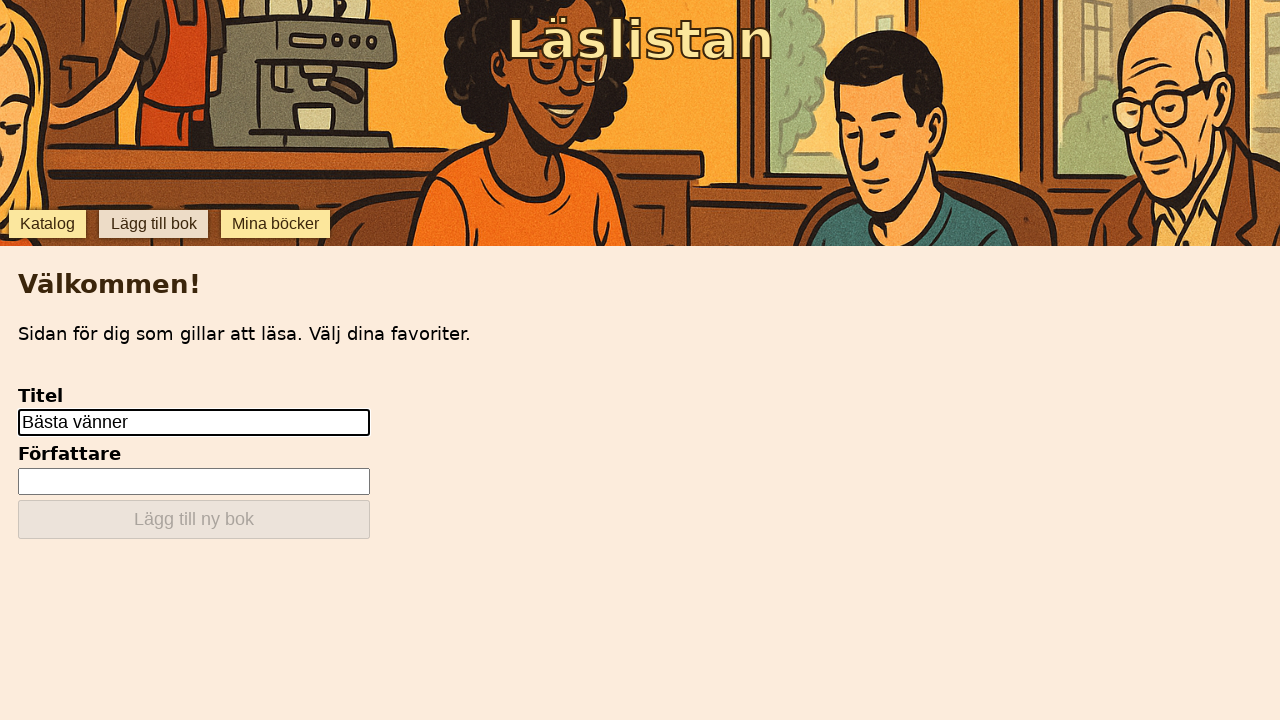

Filled author field with 'Maria Andersson' on internal:testid=[data-testid="add-input-author"s]
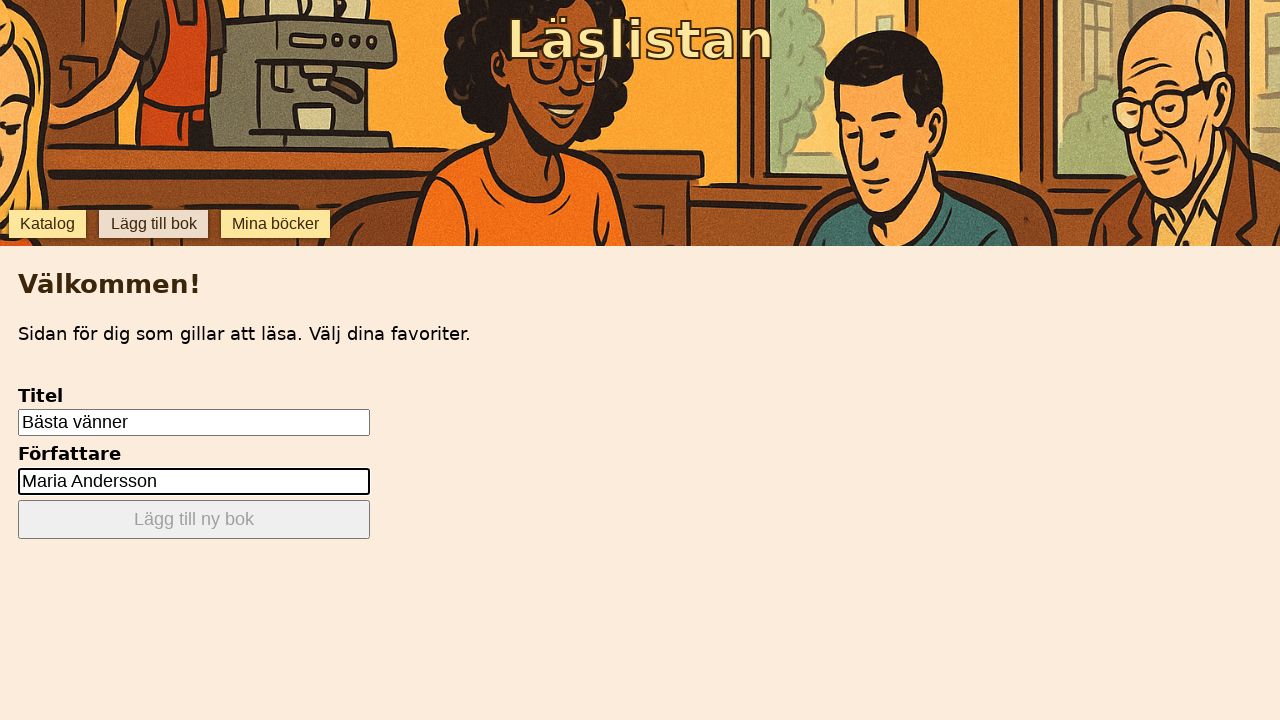

Clicked 'Lägg till ny bok' button to add the book at (194, 520) on internal:role=button[name="Lägg till ny bok"i]
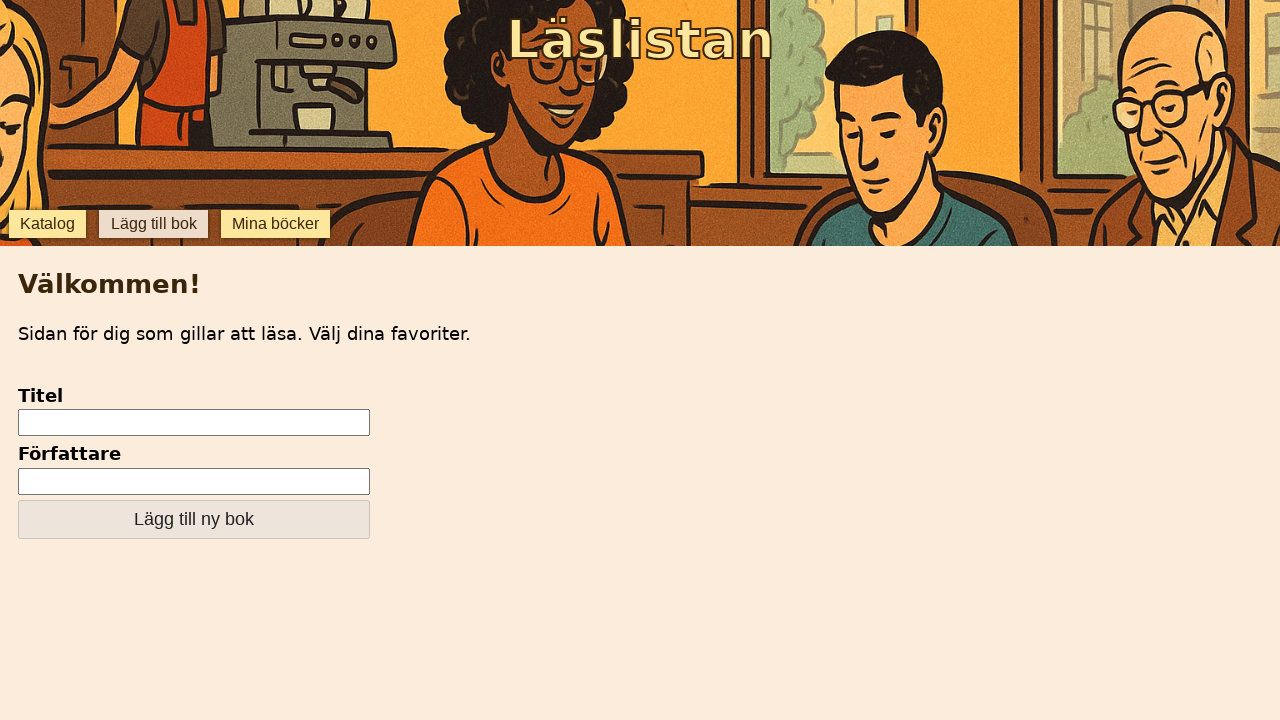

Clicked 'katalog' button to navigate to catalog view at (47, 224) on internal:role=button[name="katalog"i]
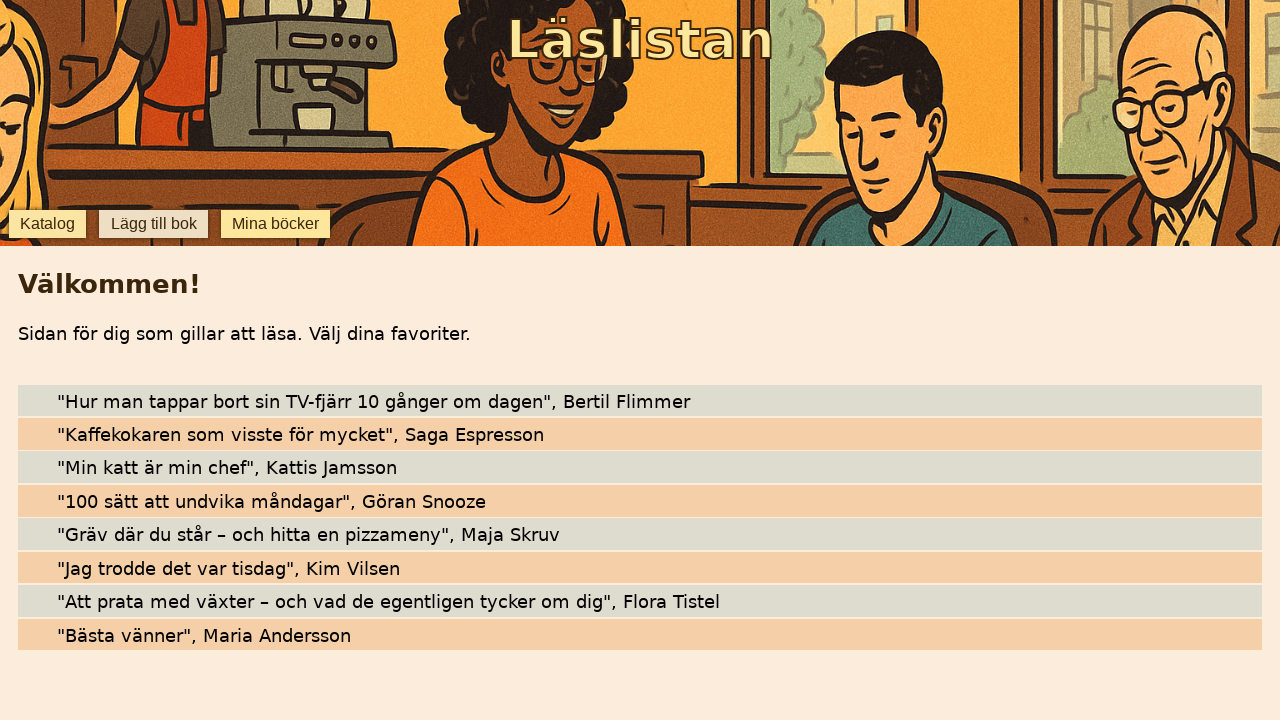

Verified that the new book by Maria Andersson appears in the catalog
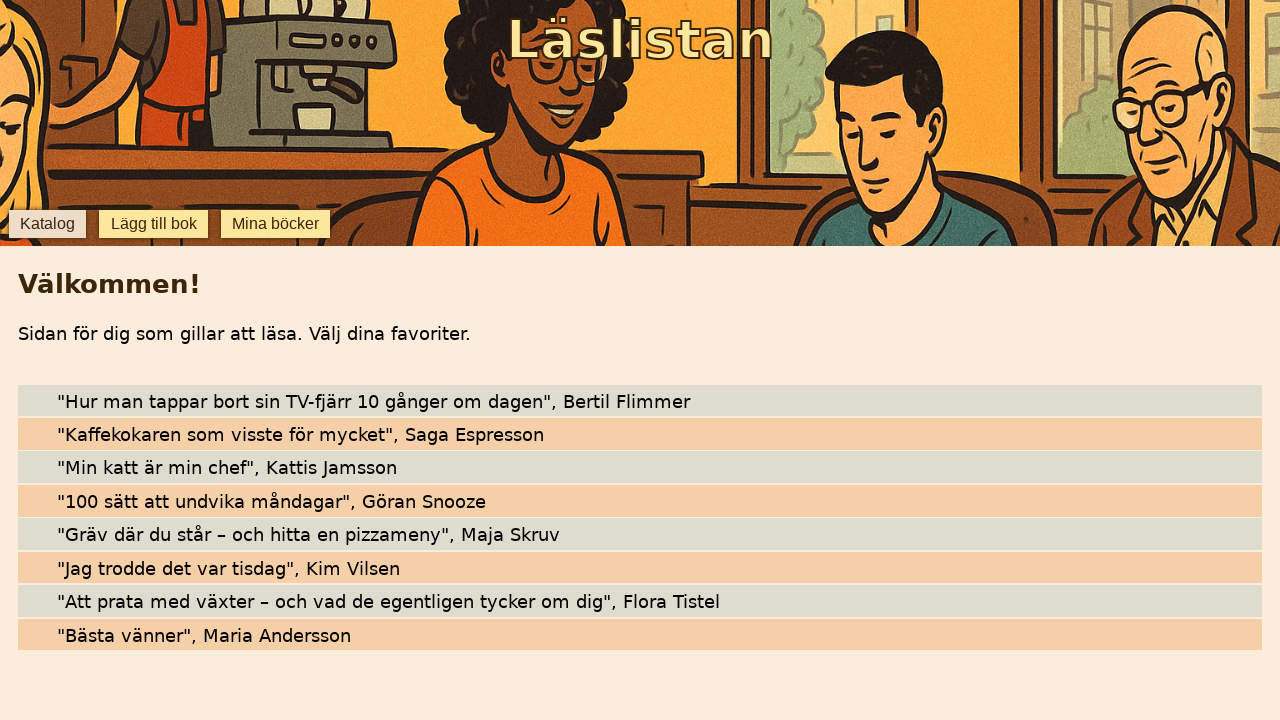

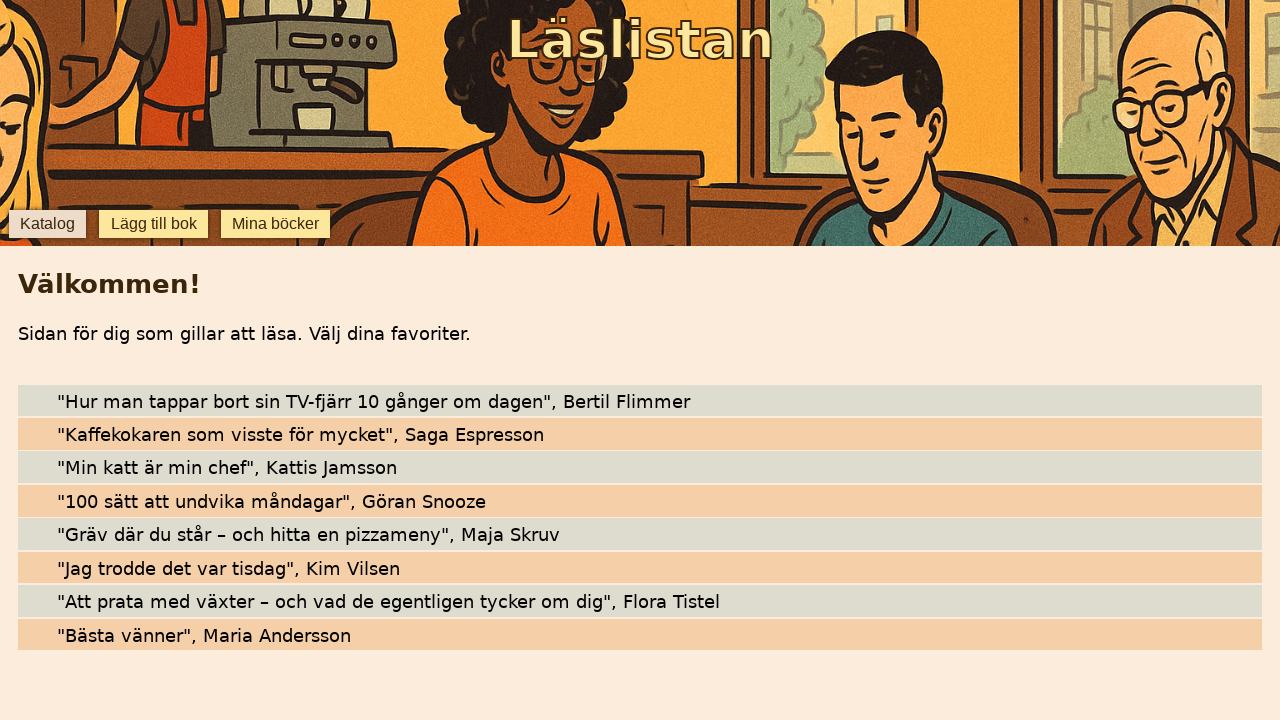